Tests alert handling by clicking a button that triggers an alert and accepting it

Starting URL: https://demoqa.com/alerts

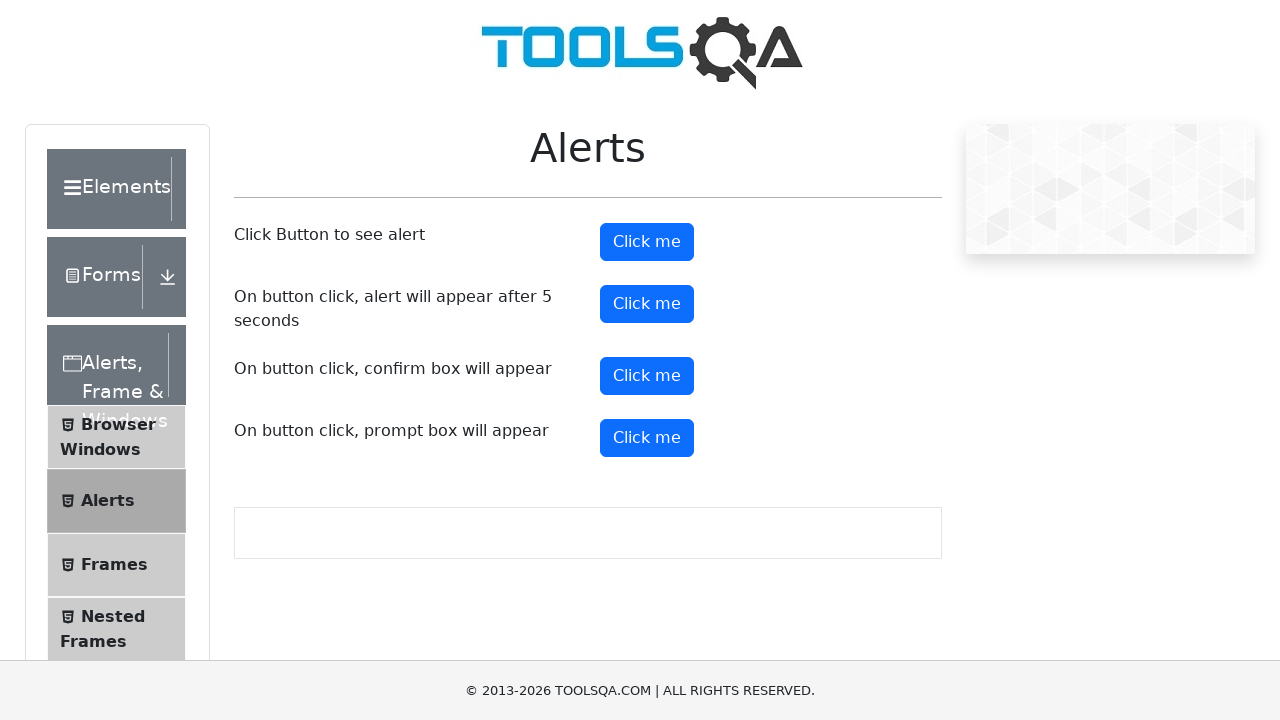

Reloaded the alerts page
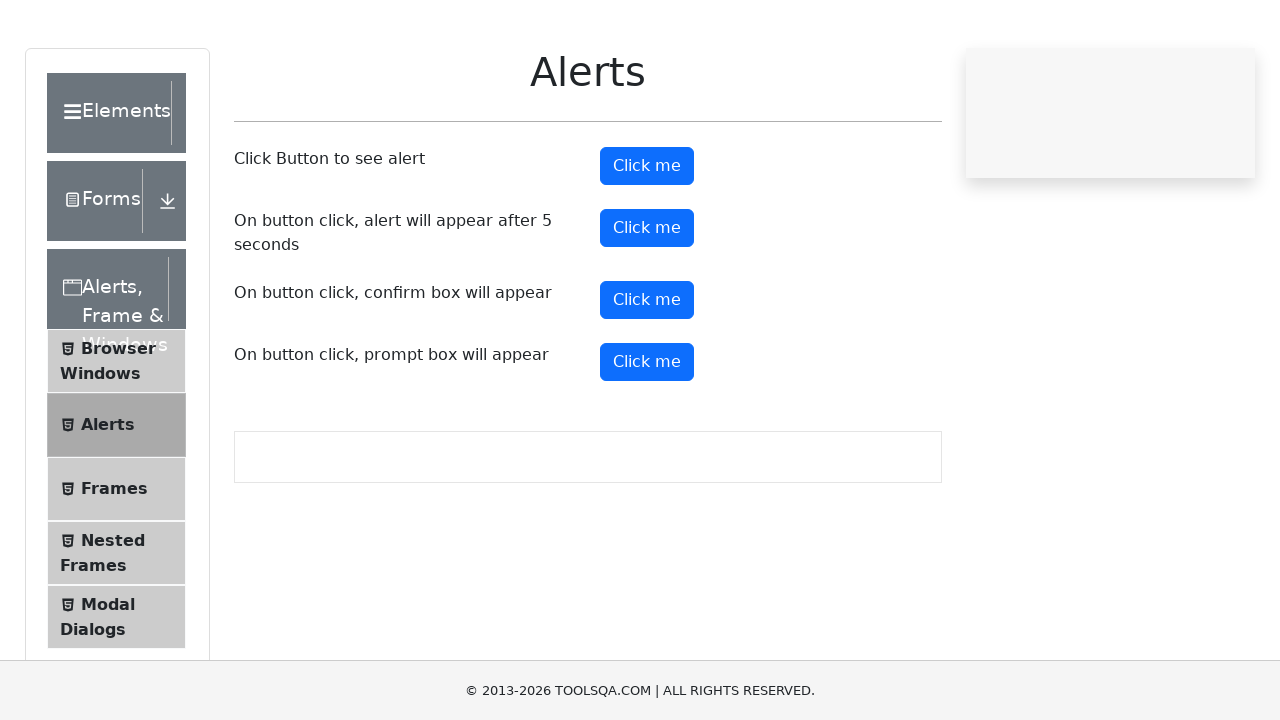

Clicked the alert button at (647, 242) on #alertButton
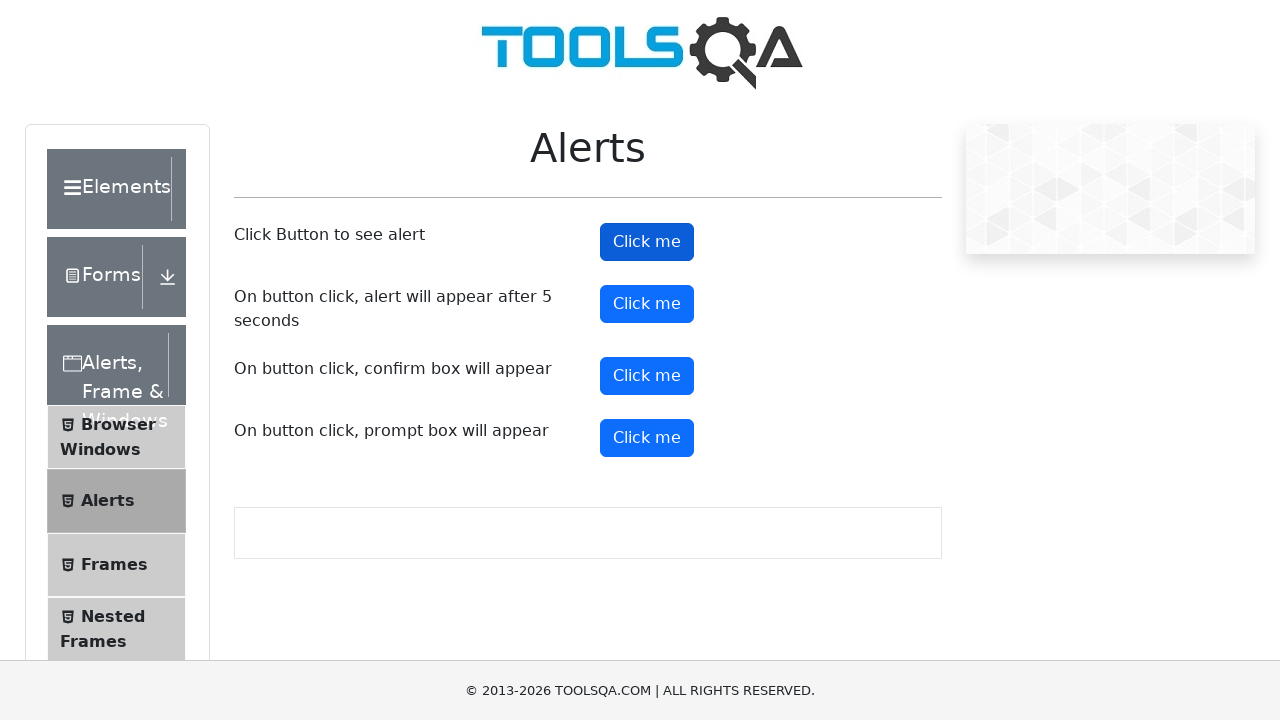

Set up dialog handler to accept alerts
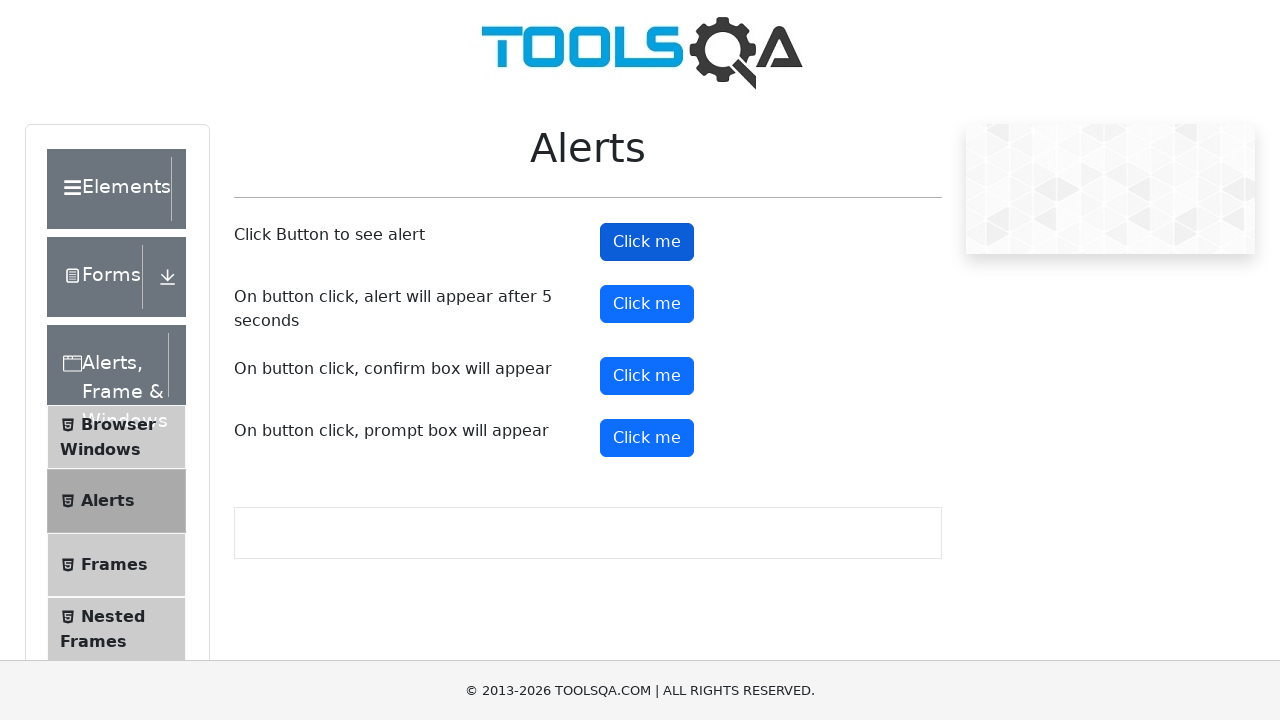

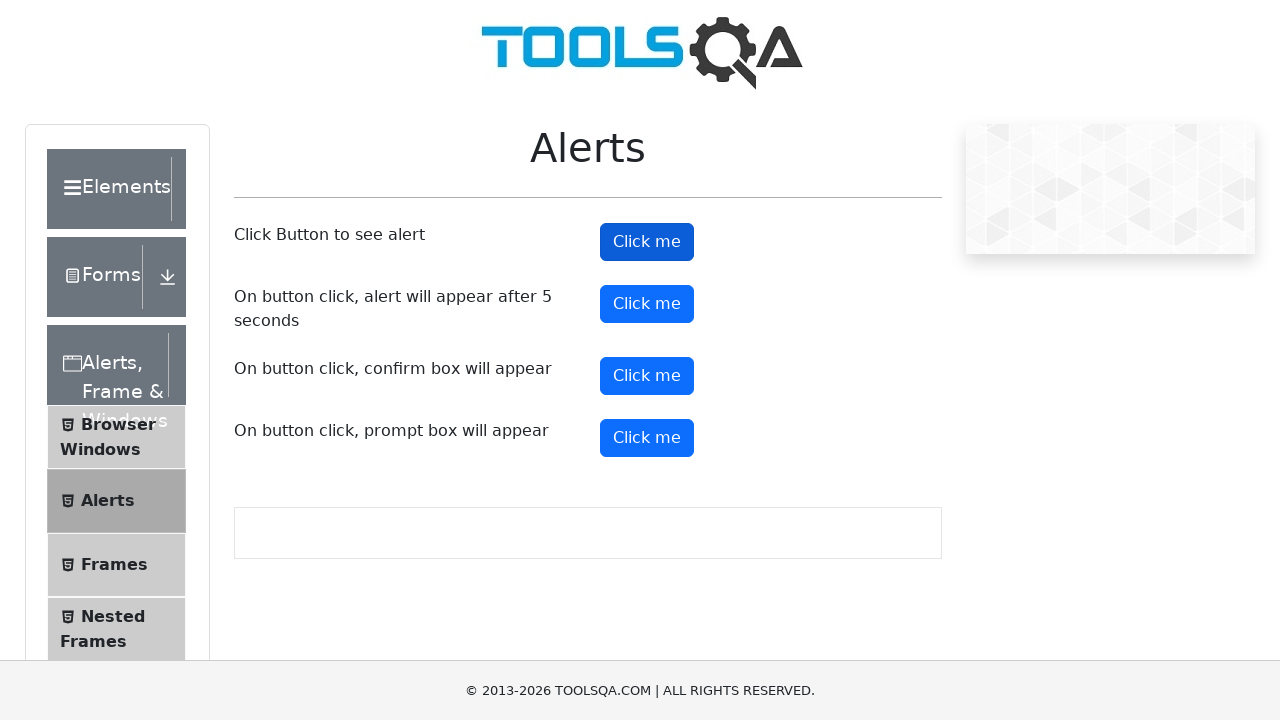